Tests network resilience by simulating slow network conditions and verifying the page still loads and functions properly.

Starting URL: https://rebet.app/

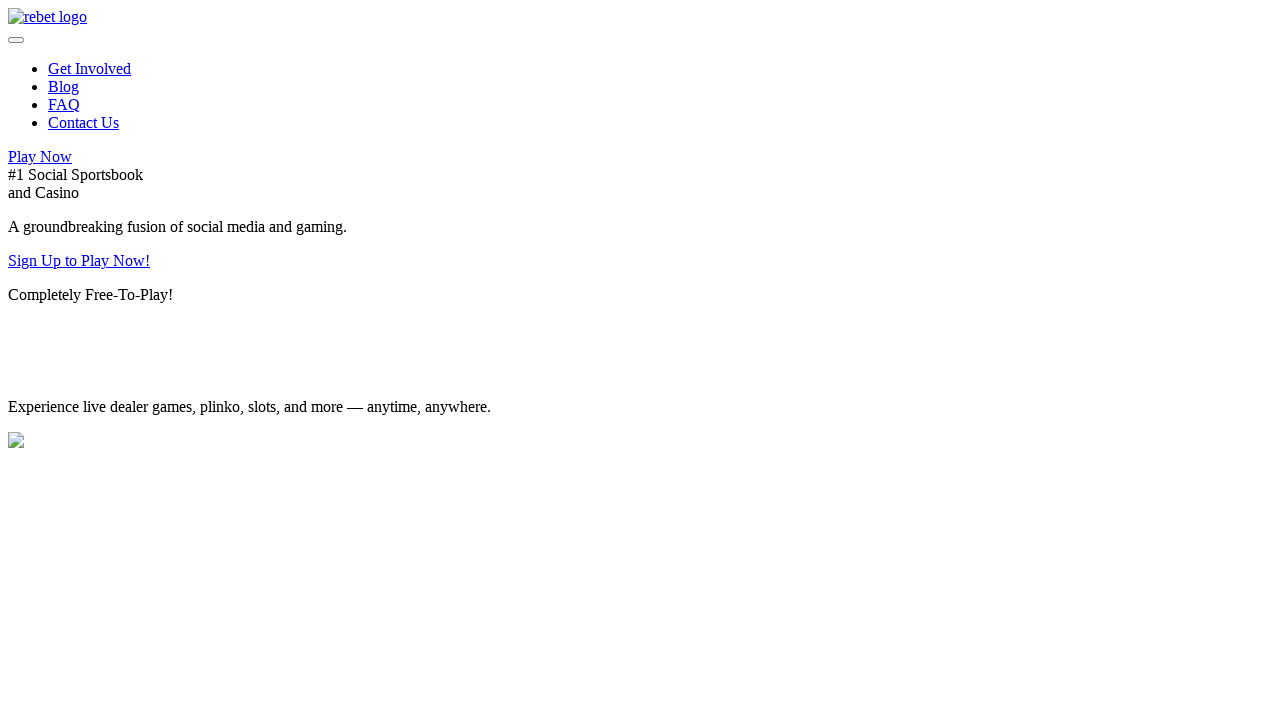

Reloaded page to test network resilience
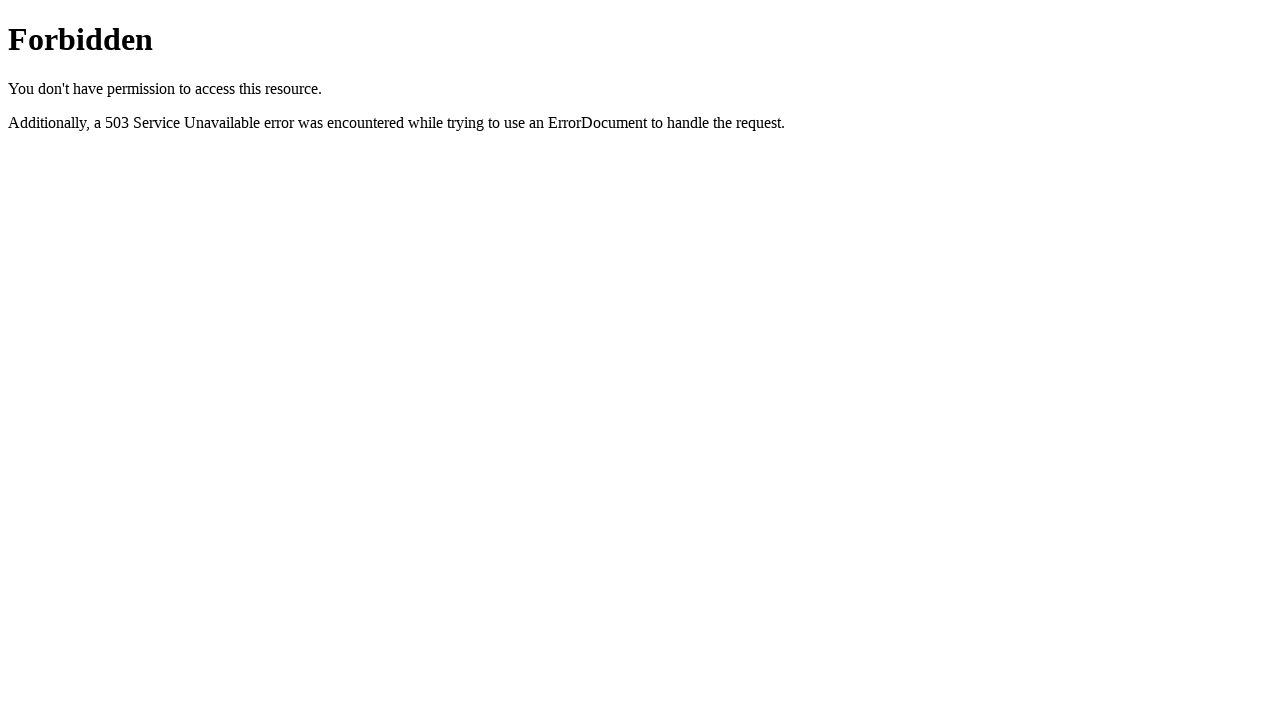

Page reached domcontentloaded state within 12 seconds
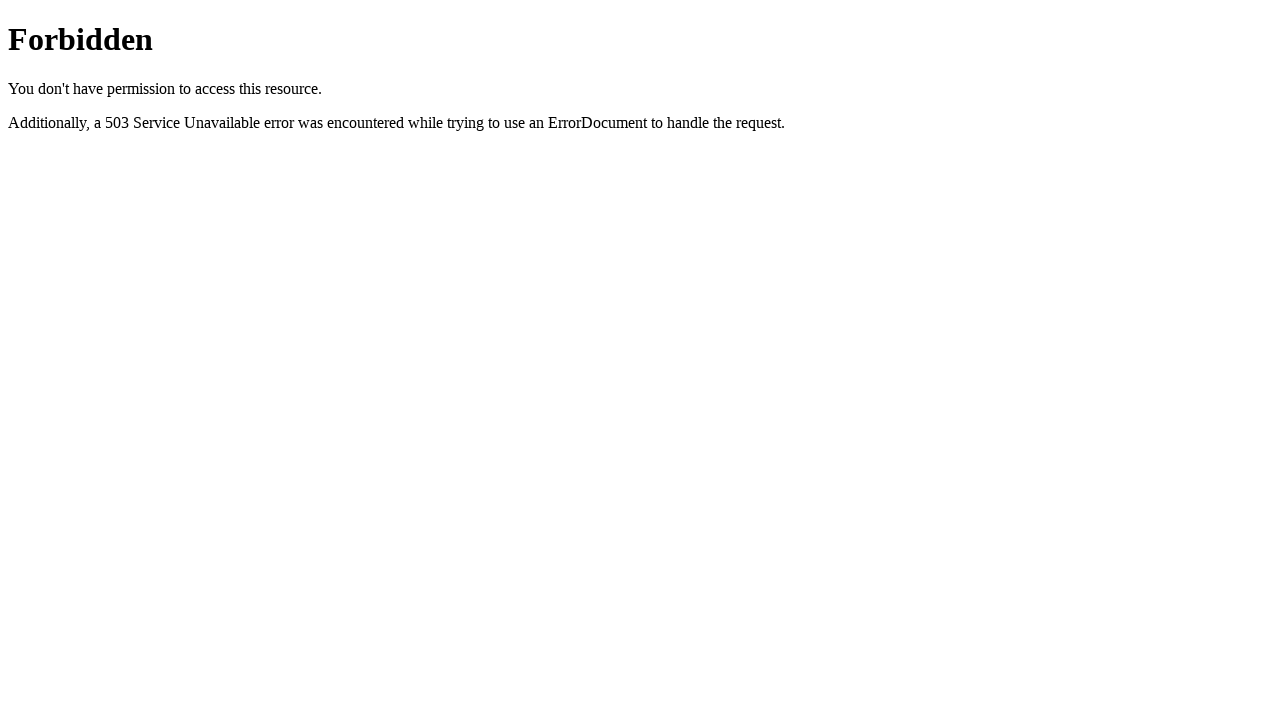

Verified body element is visible on page
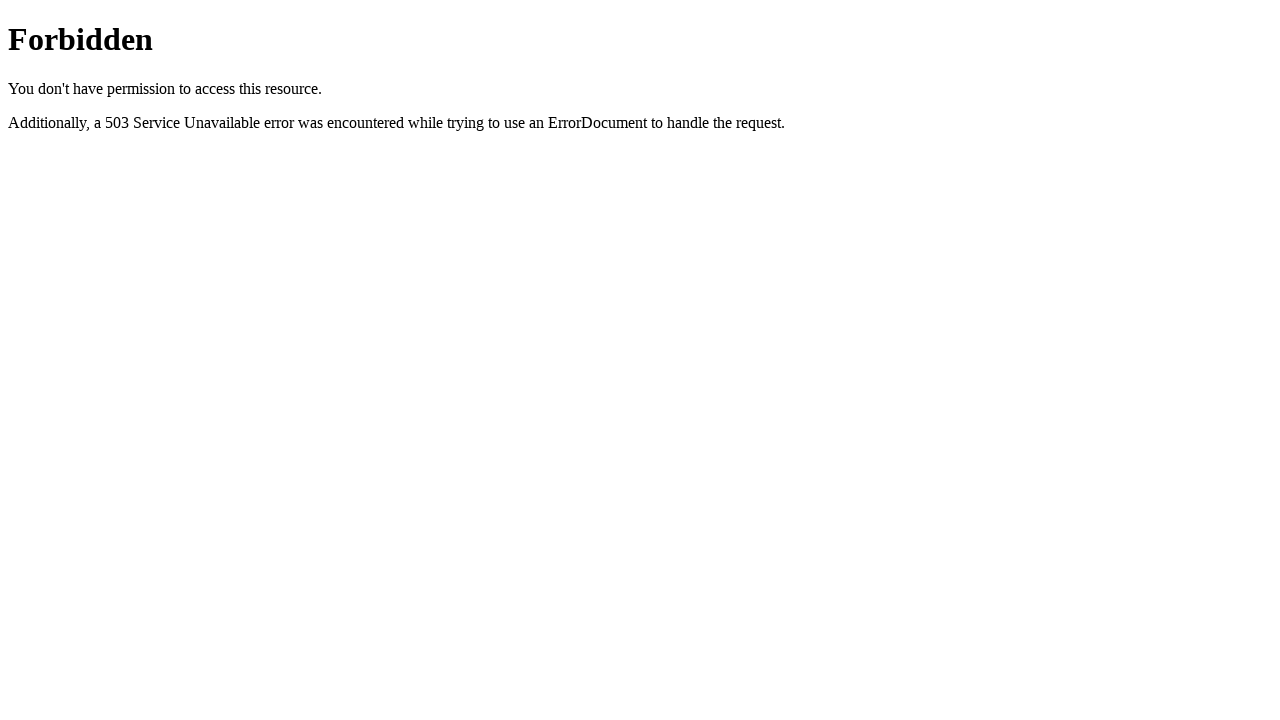

Assertion passed: body is visible after reload
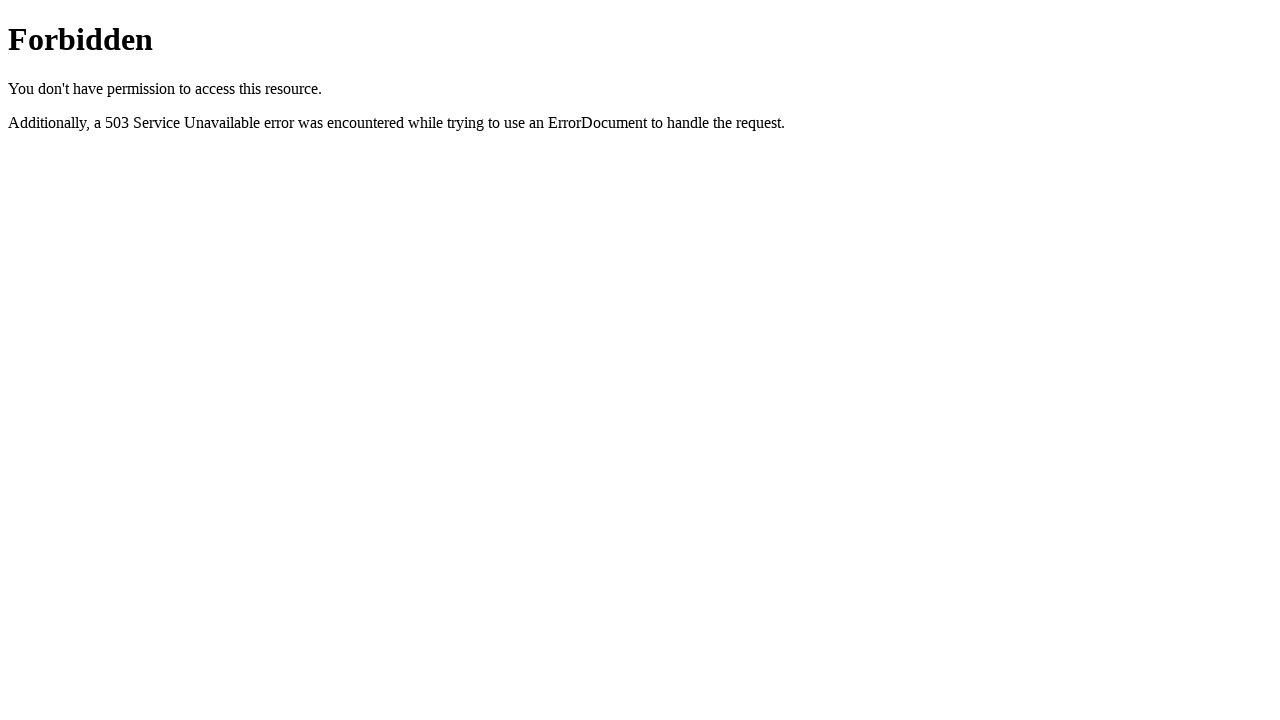

Network resilience test completed successfully
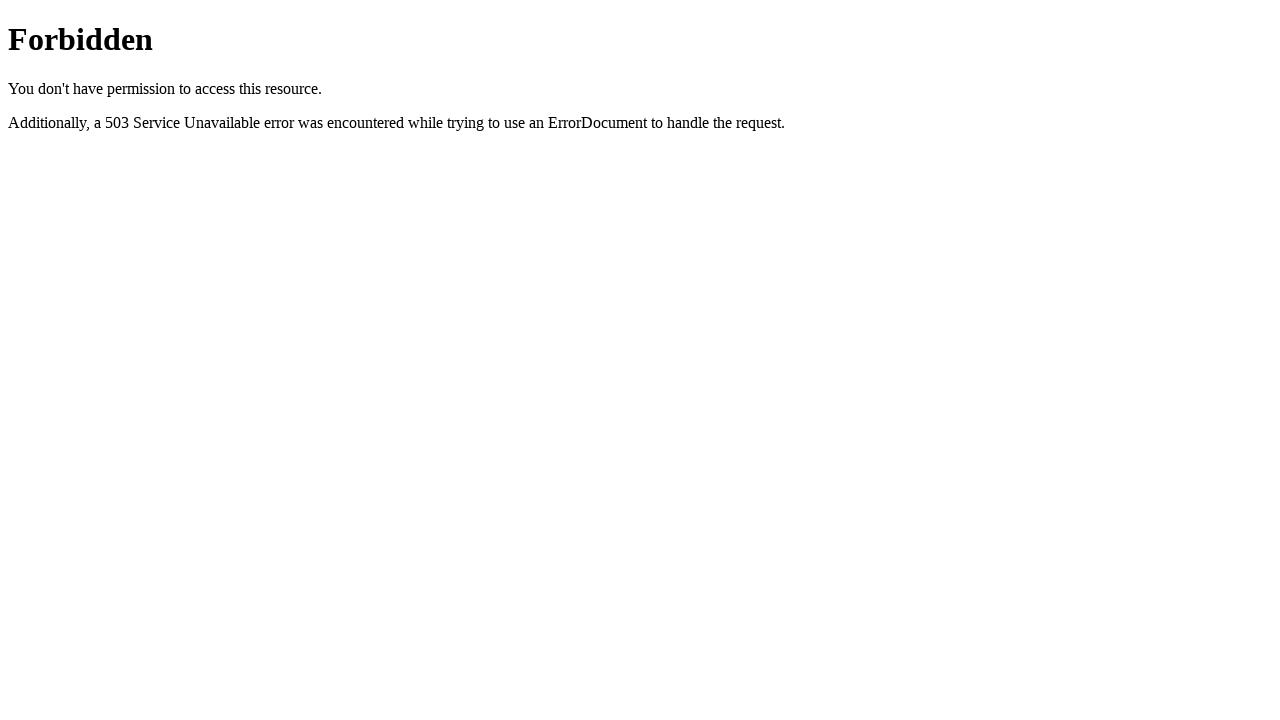

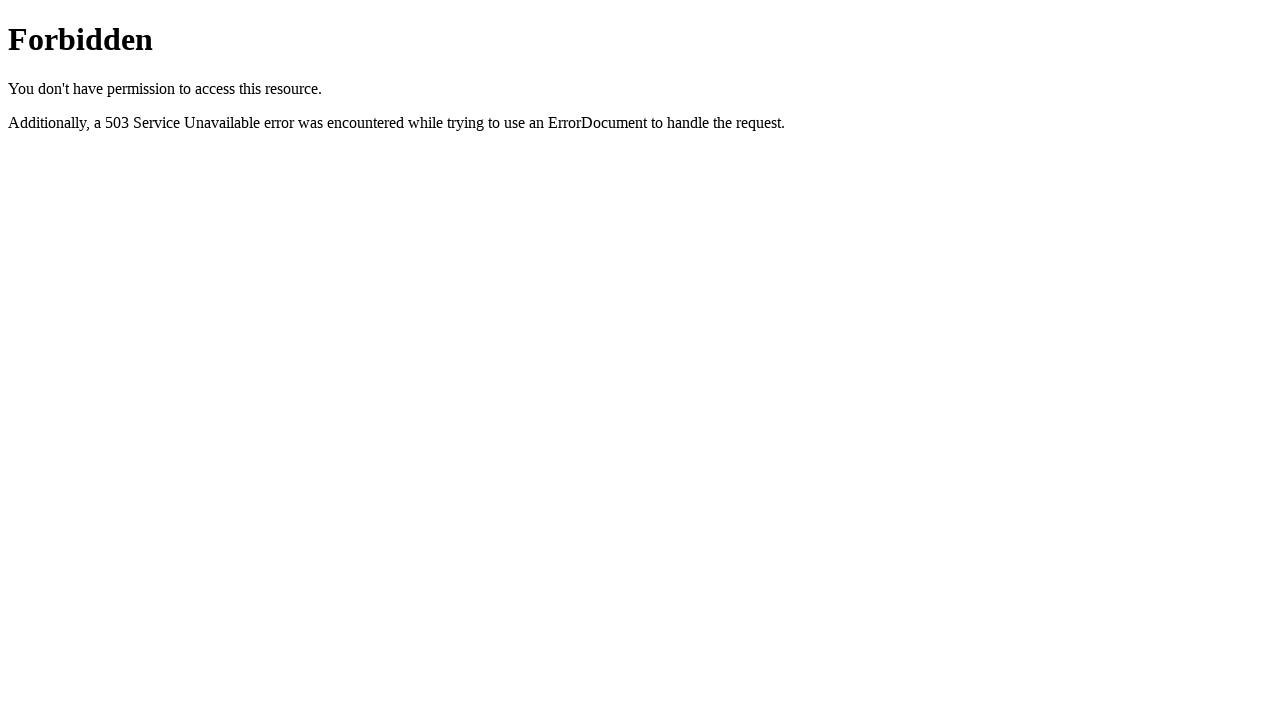